Tests that the DuckDuckGo homepage loads correctly by verifying the page title contains "DuckDuckGo"

Starting URL: https://duckduckgo.com

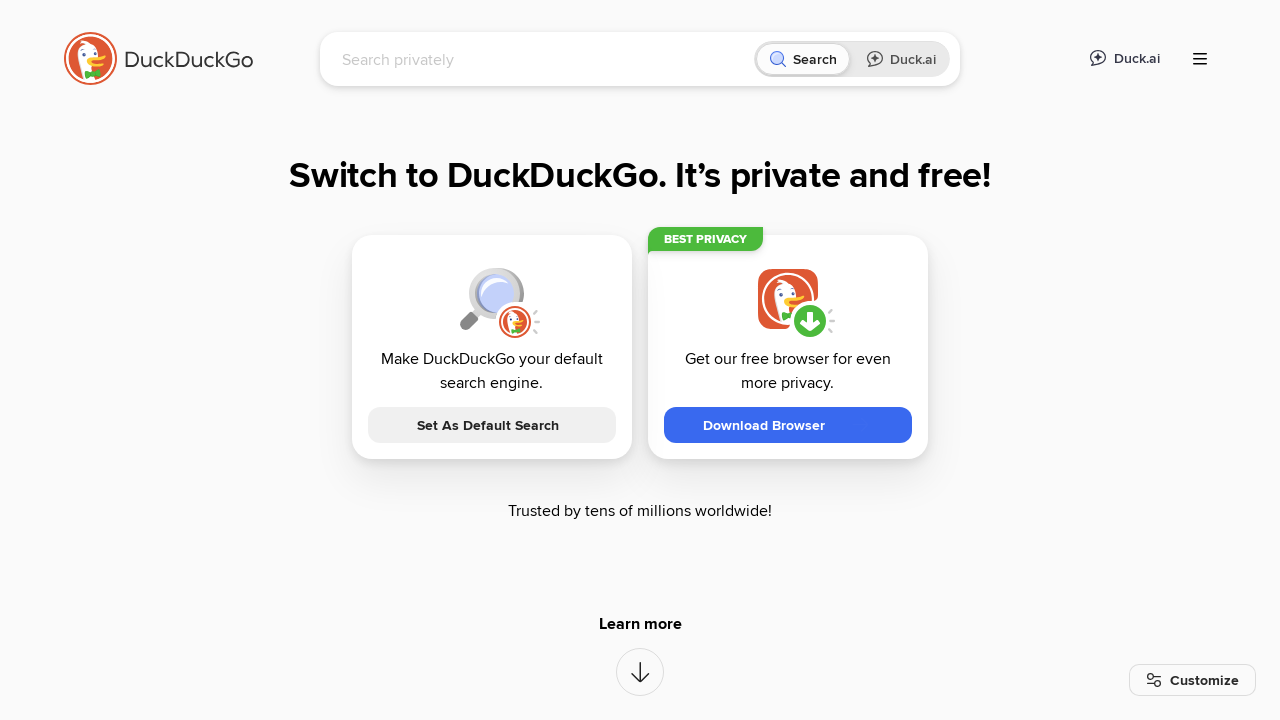

DuckDuckGo homepage loaded (domcontentloaded state reached)
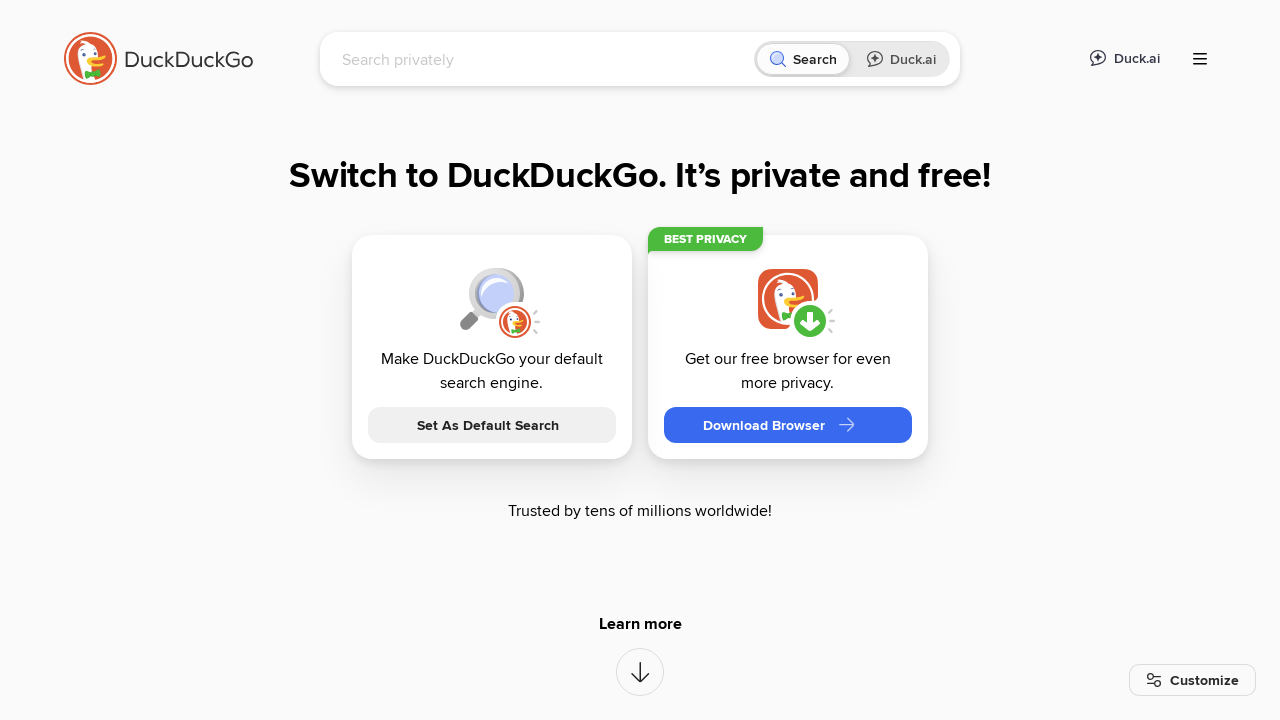

Verified page title contains 'DuckDuckGo'
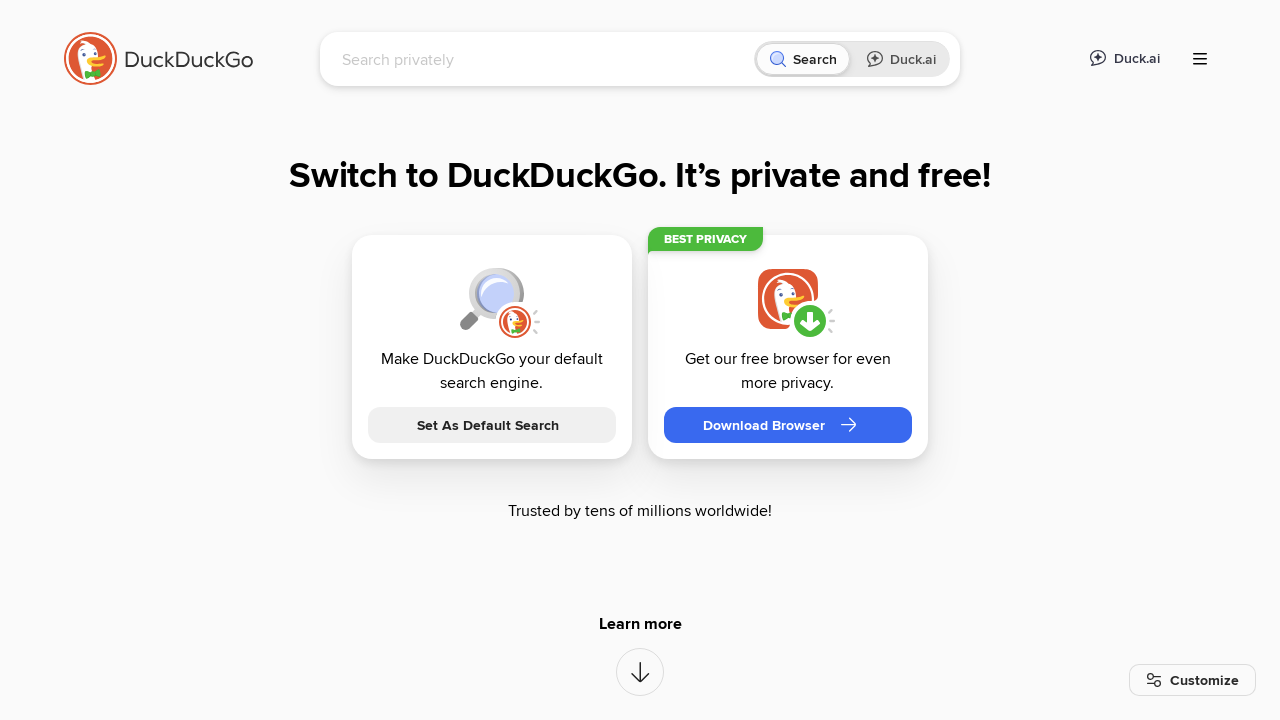

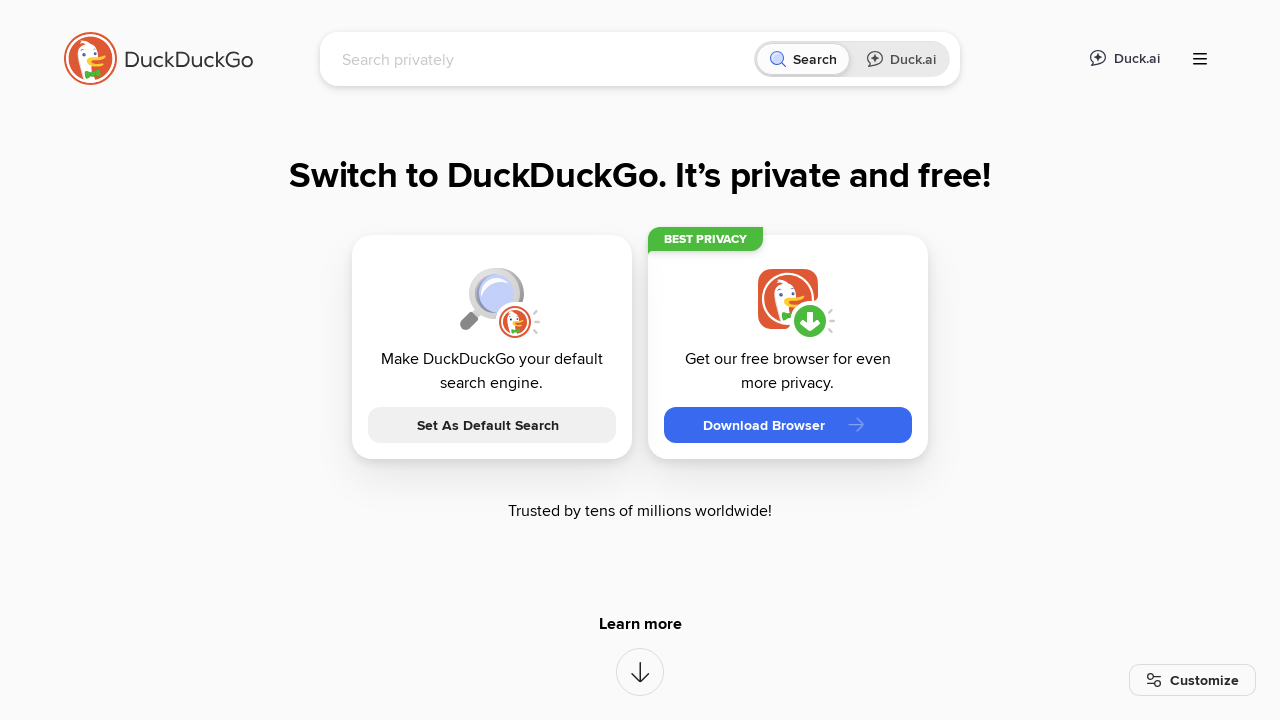